Solves a math problem by extracting a value from the page, calculating the answer using a mathematical formula, then filling the form with the answer and selecting required checkboxes before submitting

Starting URL: https://suninjuly.github.io/math.html

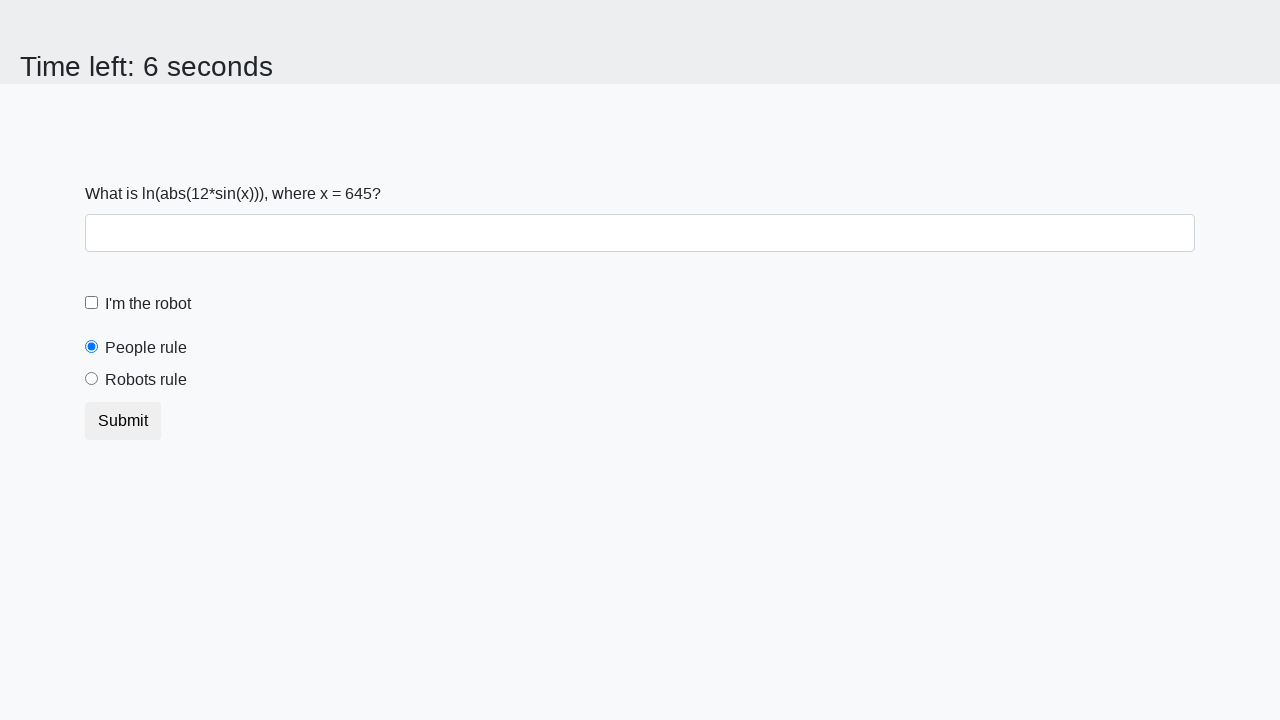

Located the input value element
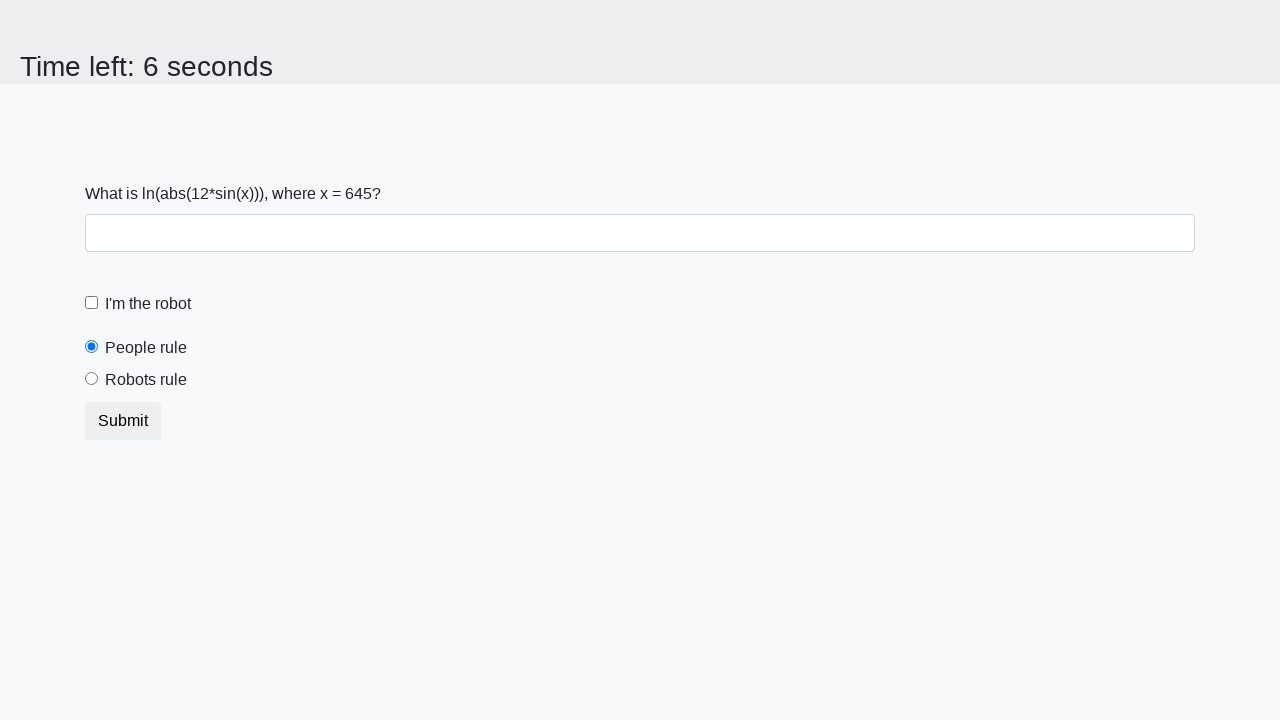

Extracted value from page: 645
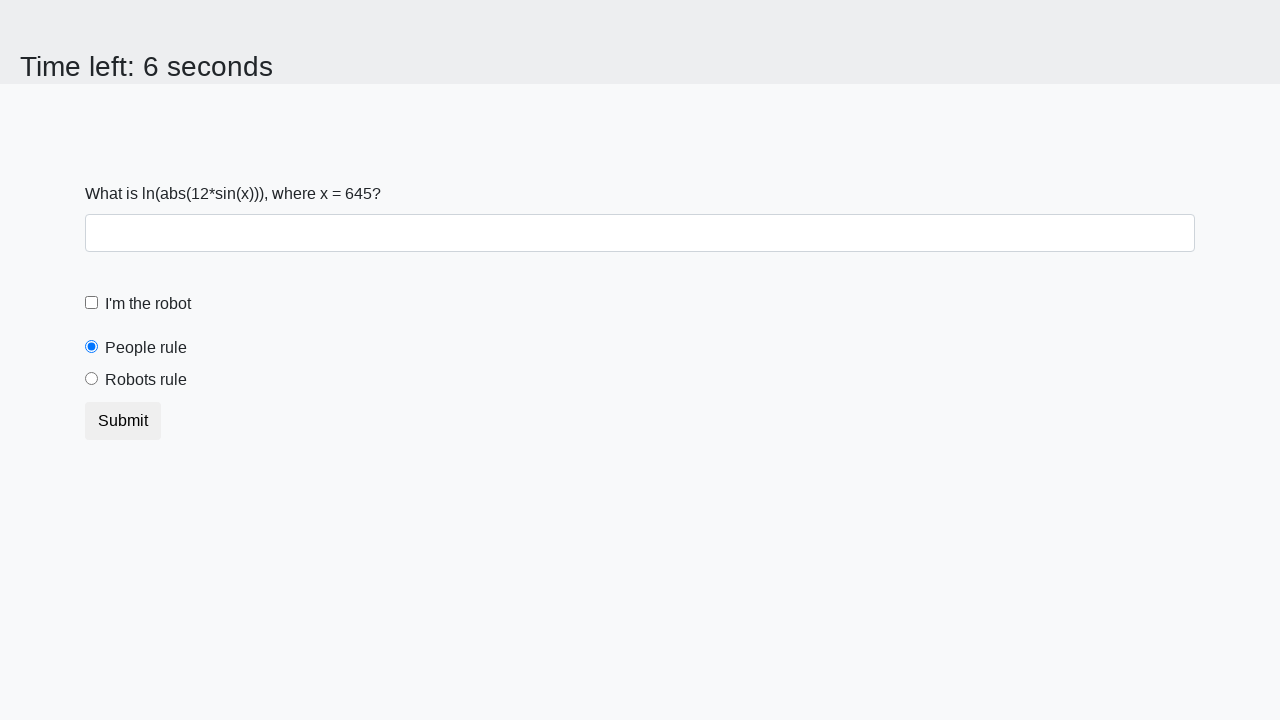

Calculated answer using formula: 2.2947898943487717
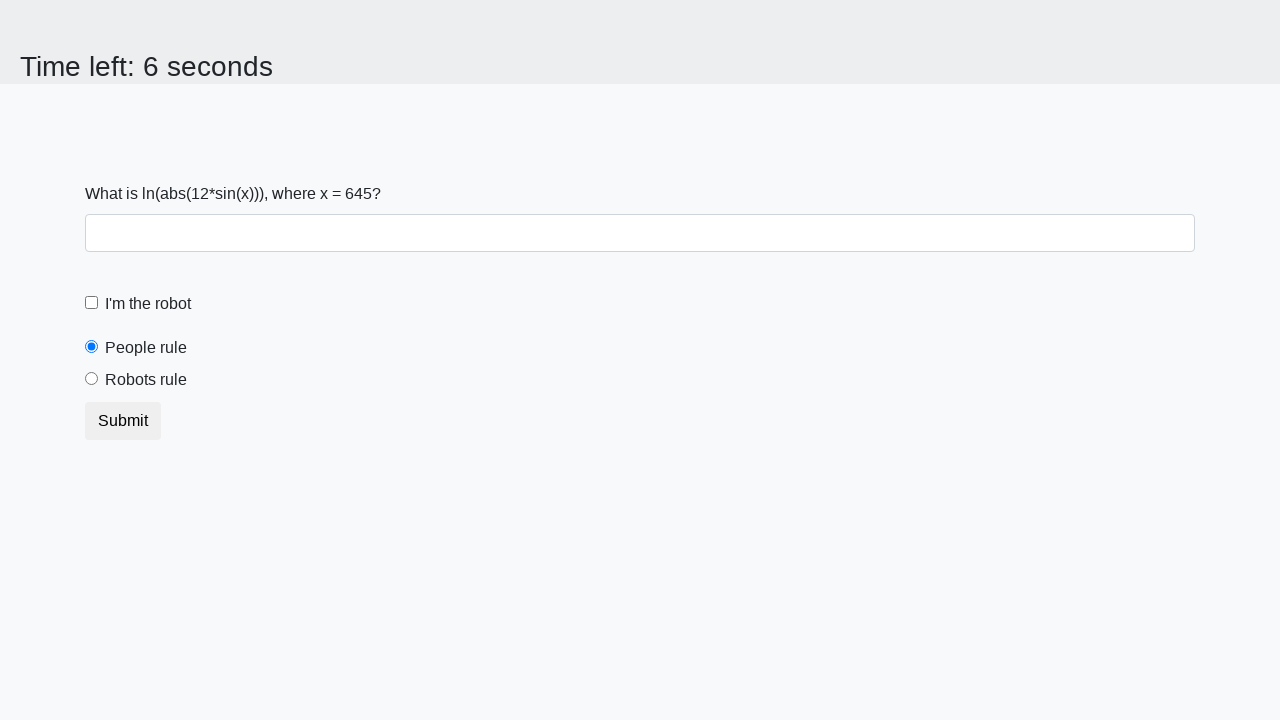

Filled answer field with calculated value: 2.2947898943487717 on #answer
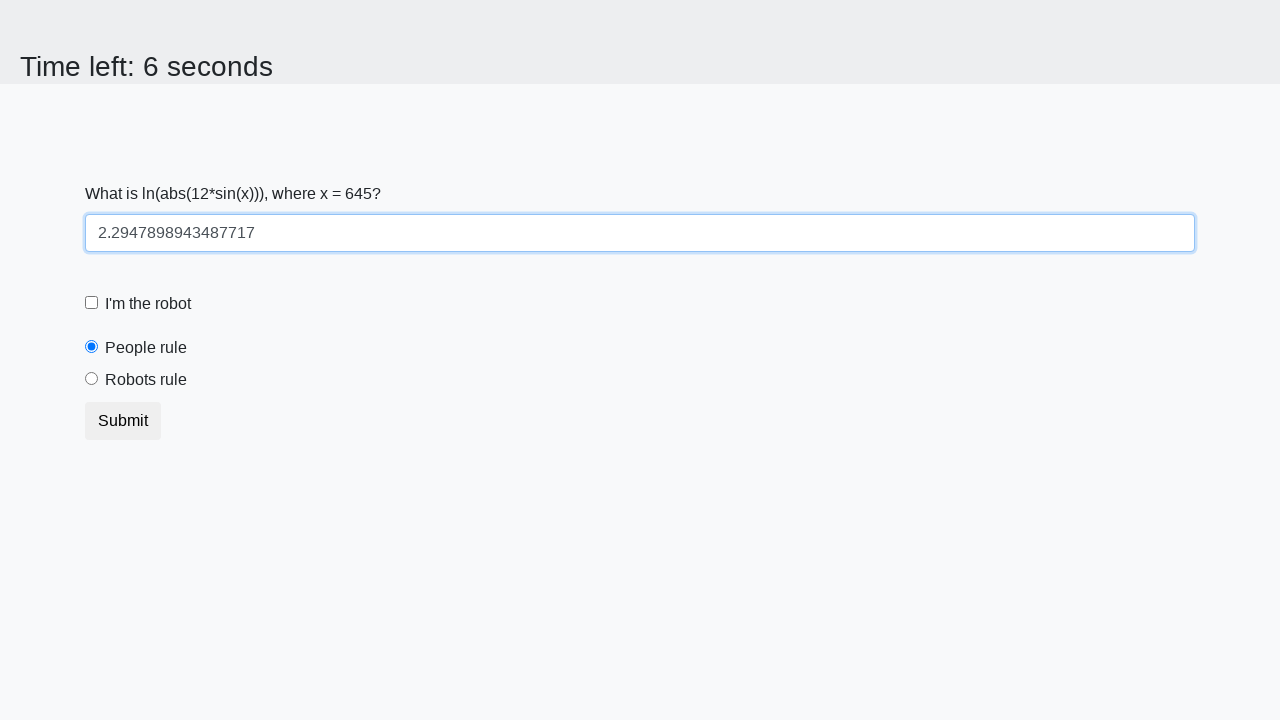

Clicked robot checkbox at (92, 303) on #robotCheckbox
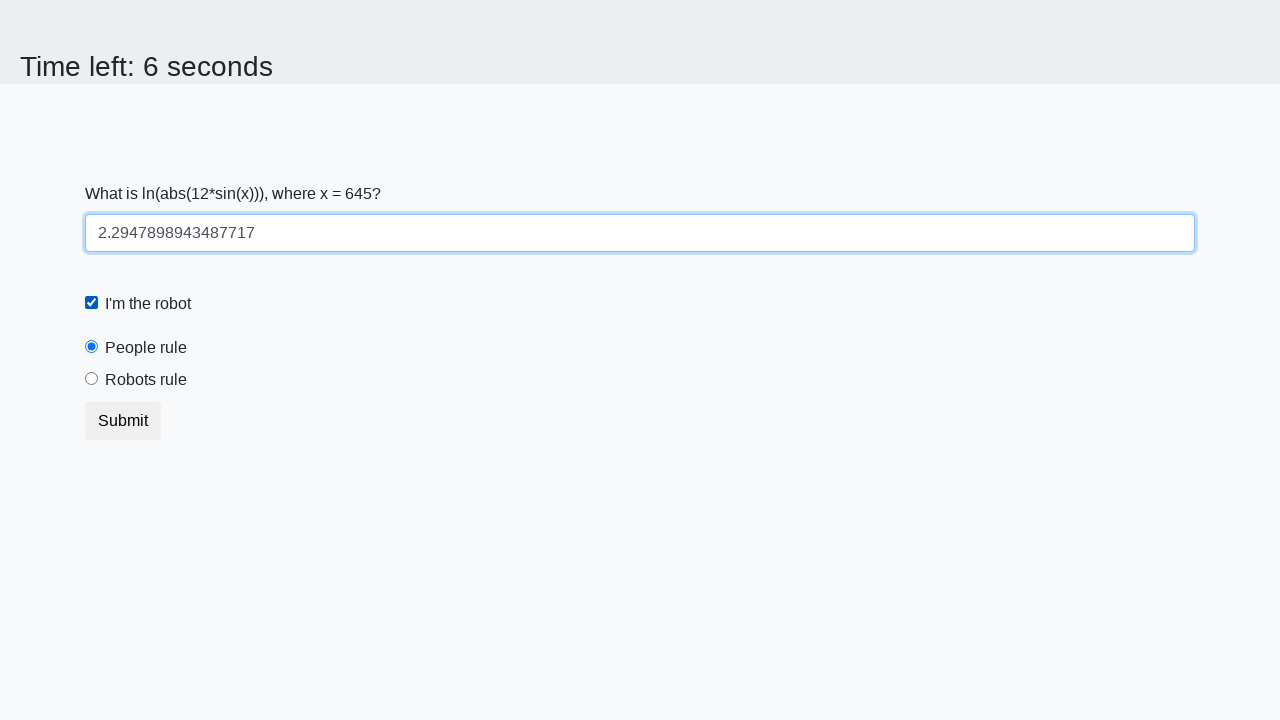

Selected robots rule radio button at (92, 379) on #robotsRule
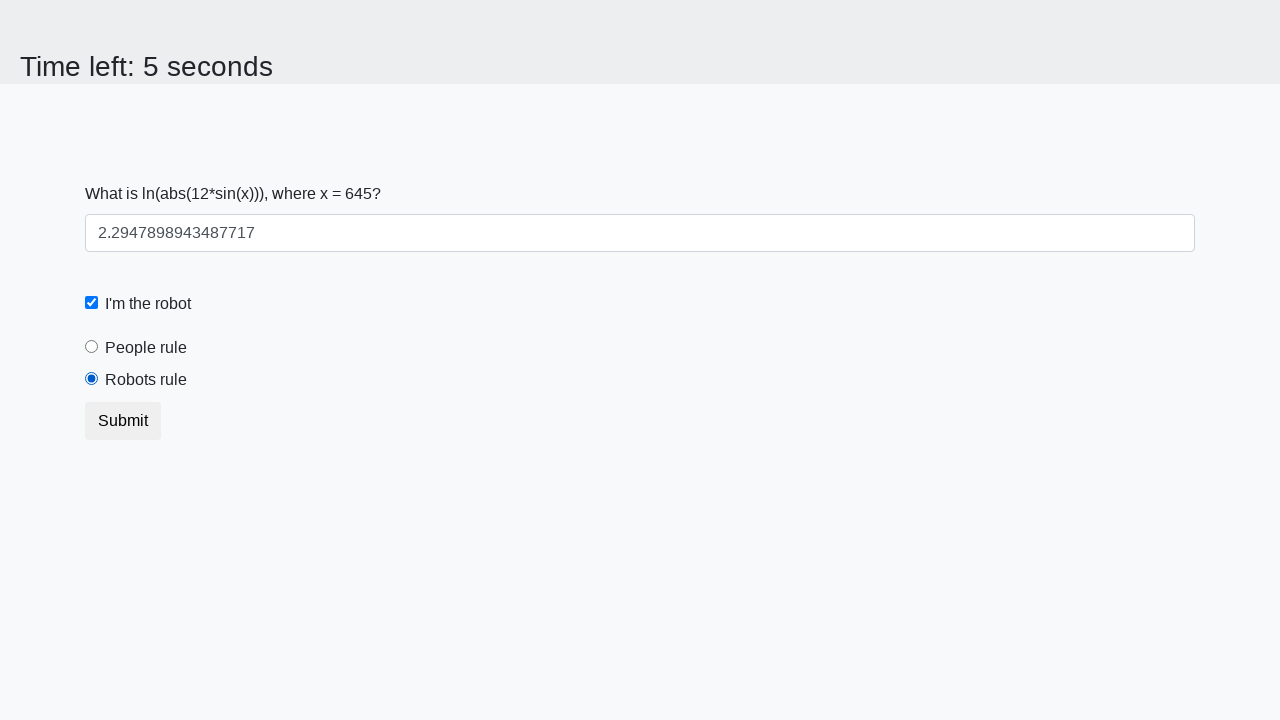

Clicked submit button at (123, 421) on .btn-default
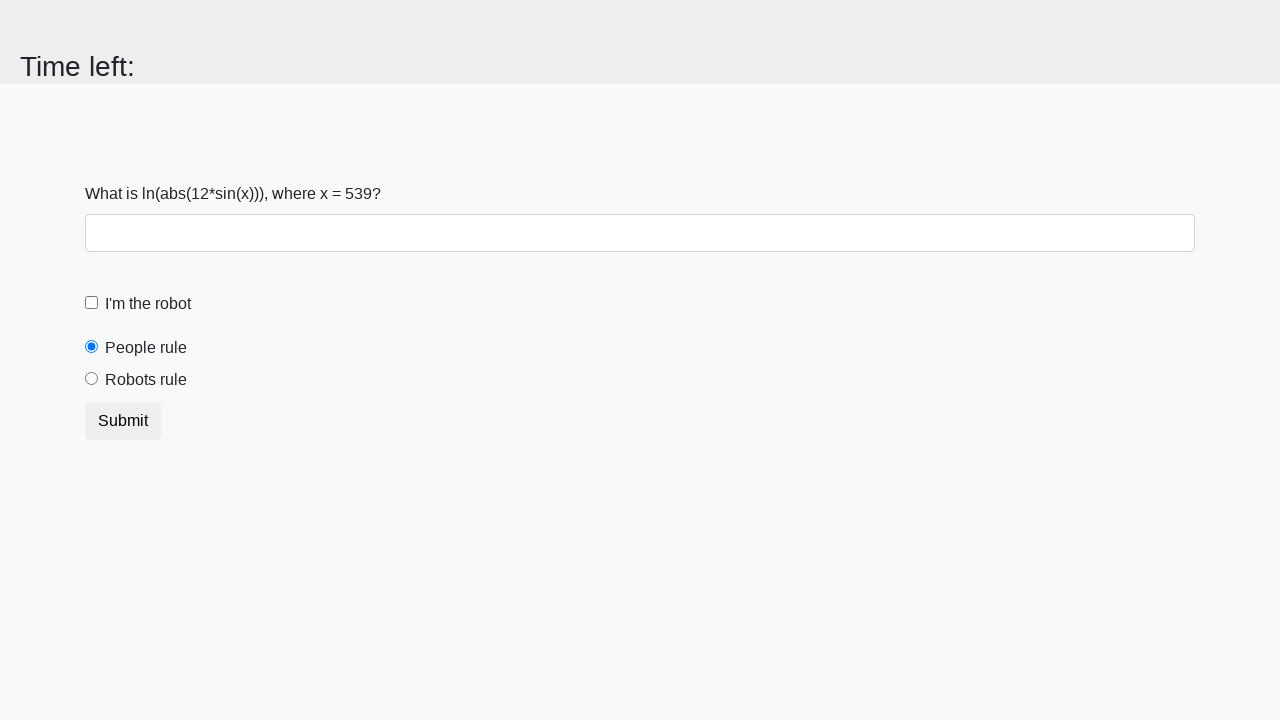

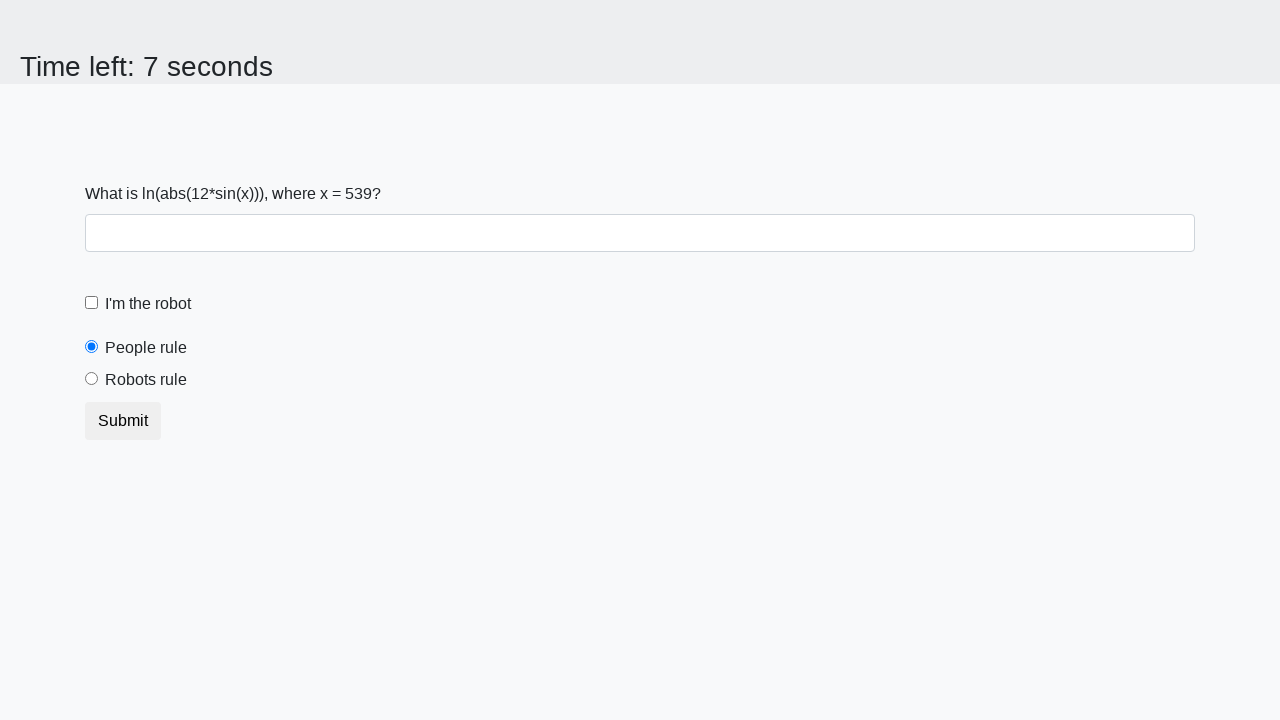